Tests iframe interaction by switching to an iframe, clicking a link inside it, then returning to the main content to handle an alert

Starting URL: https://rahulshettyacademy.com/AutomationPractice/

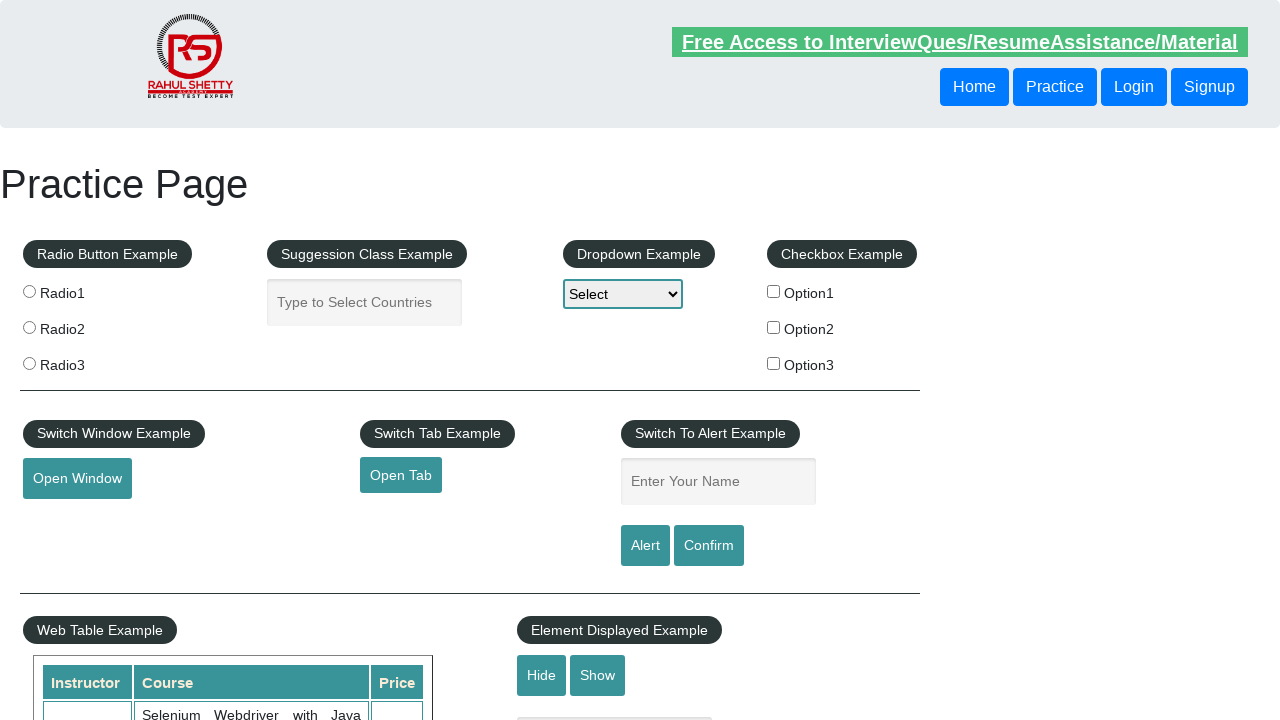

Switched to iframe with name 'iframe-name'
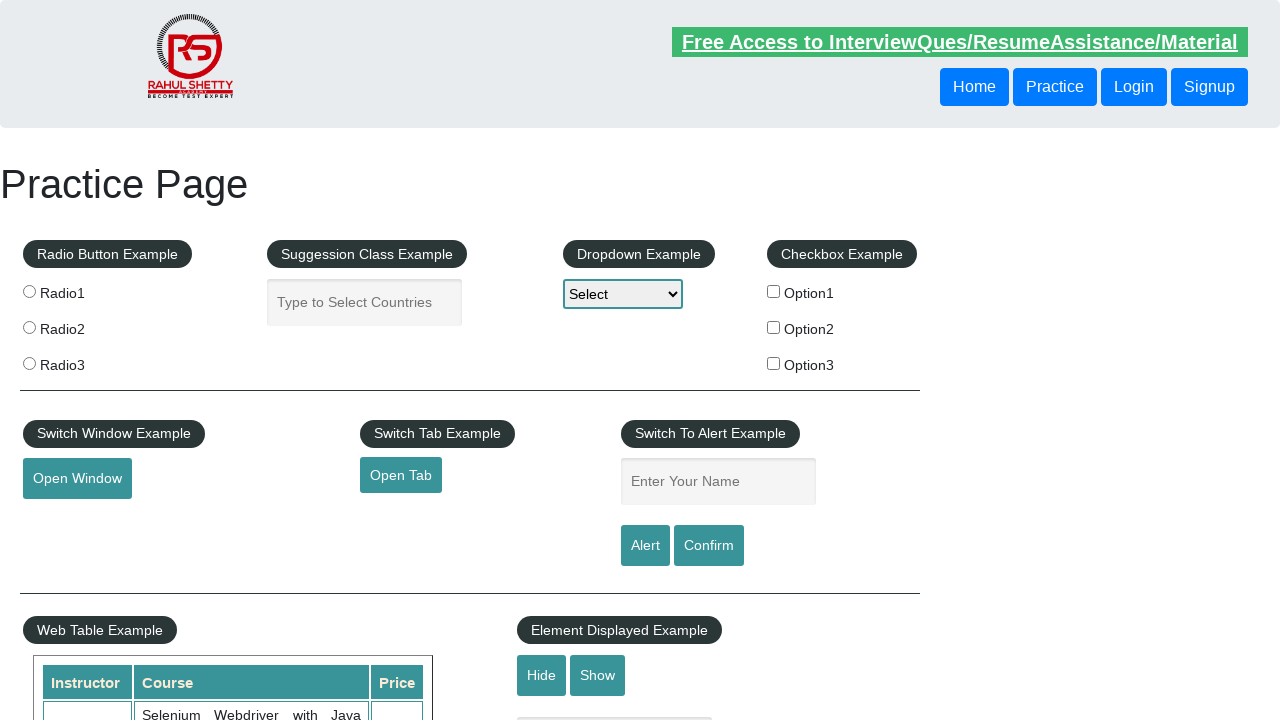

Clicked 'Courses' link inside the iframe at (172, 360) on text=Courses
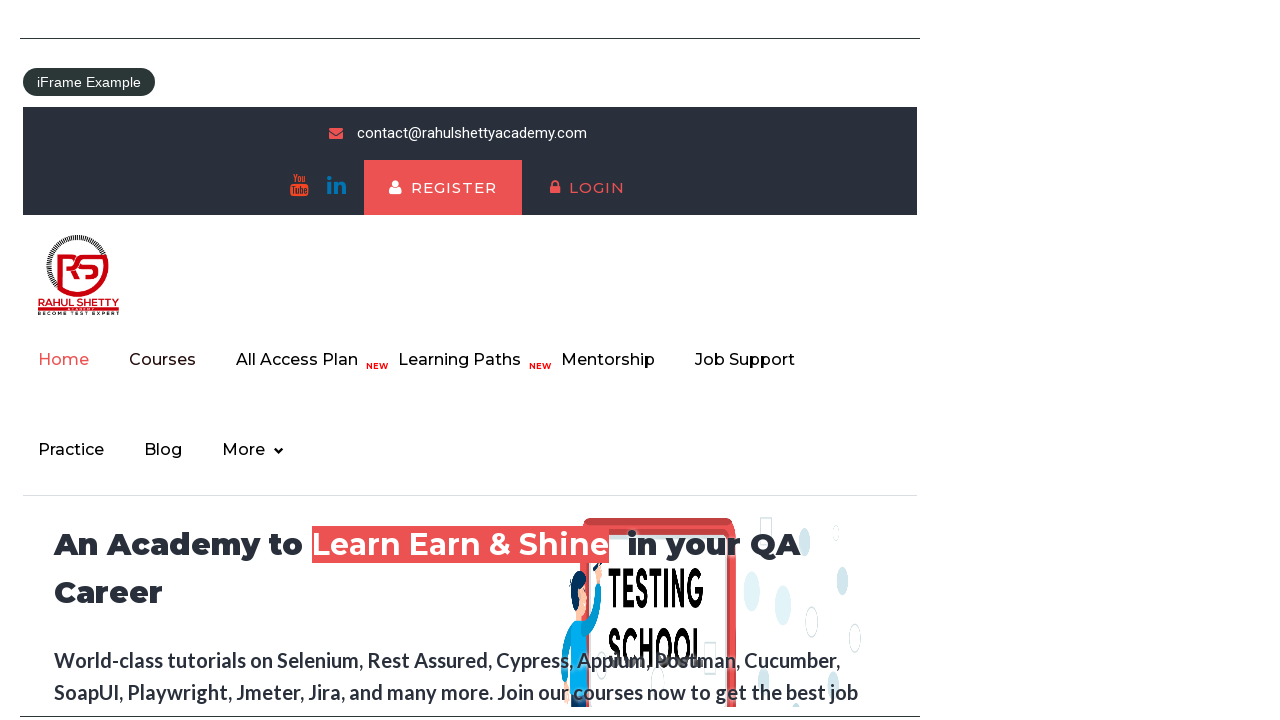

Clicked alert button in main content, switched back to main frame at (645, 361) on #alertbtn
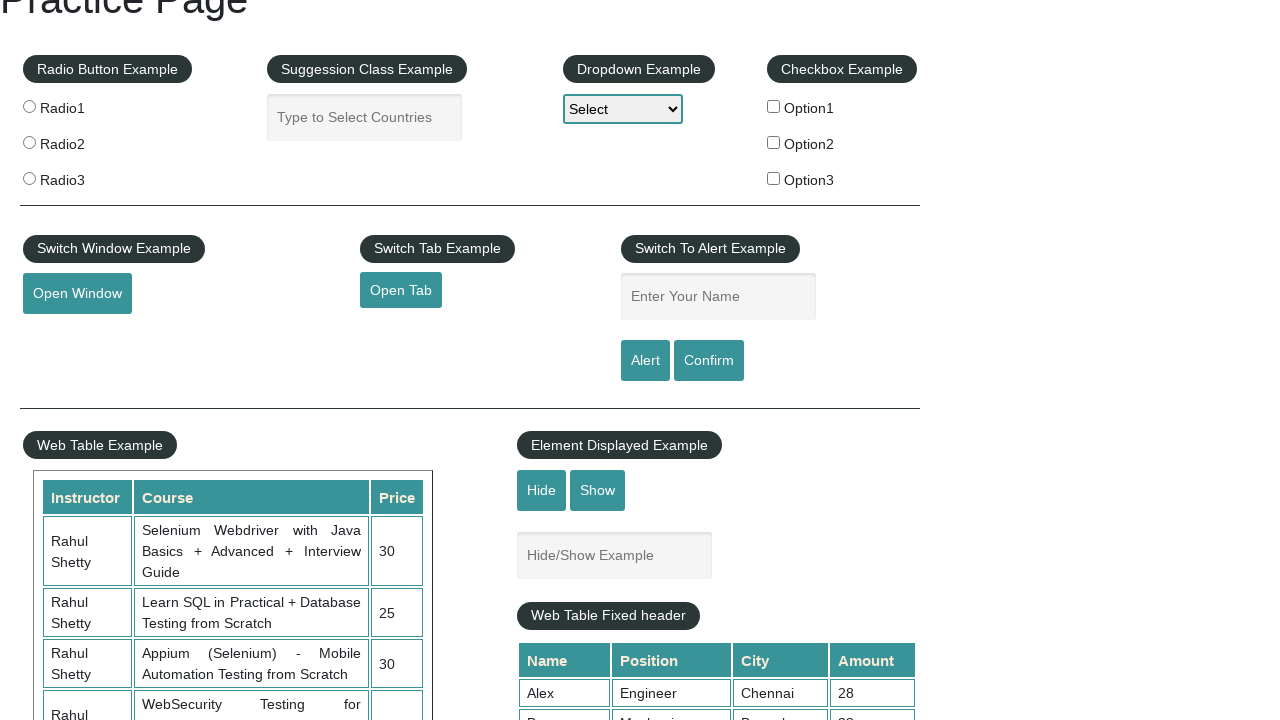

Set up dialog handler to accept alert
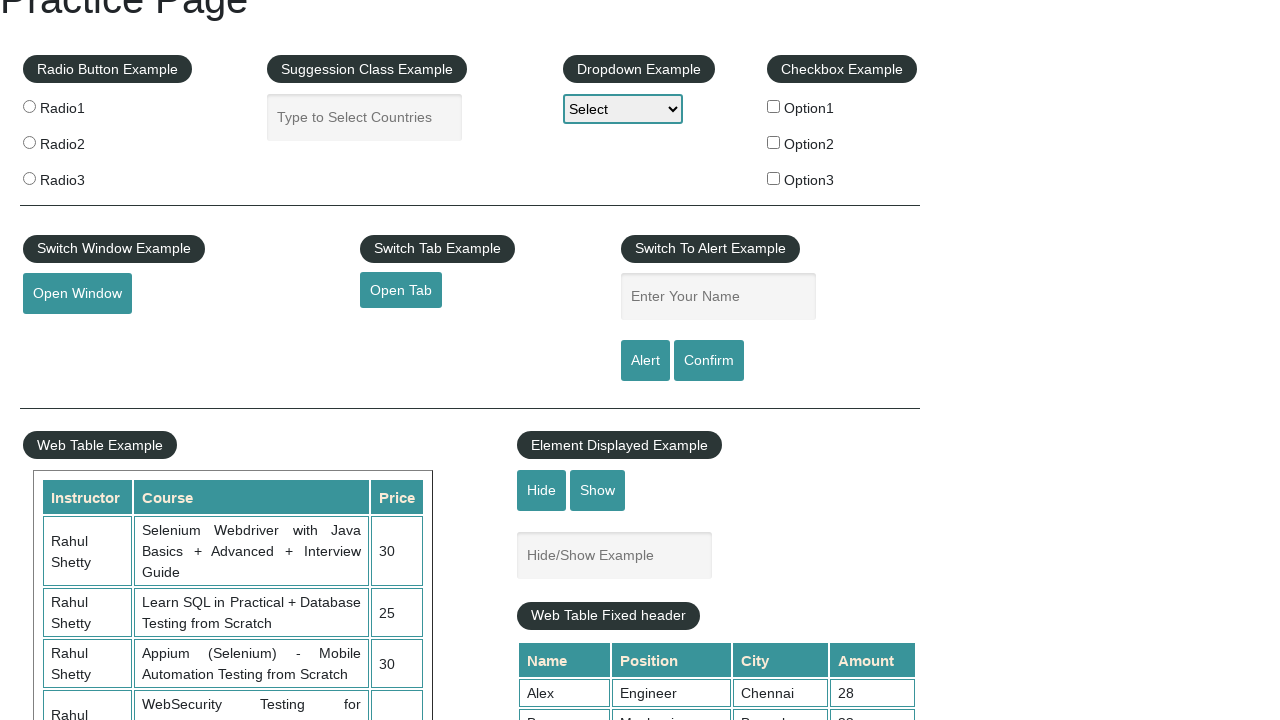

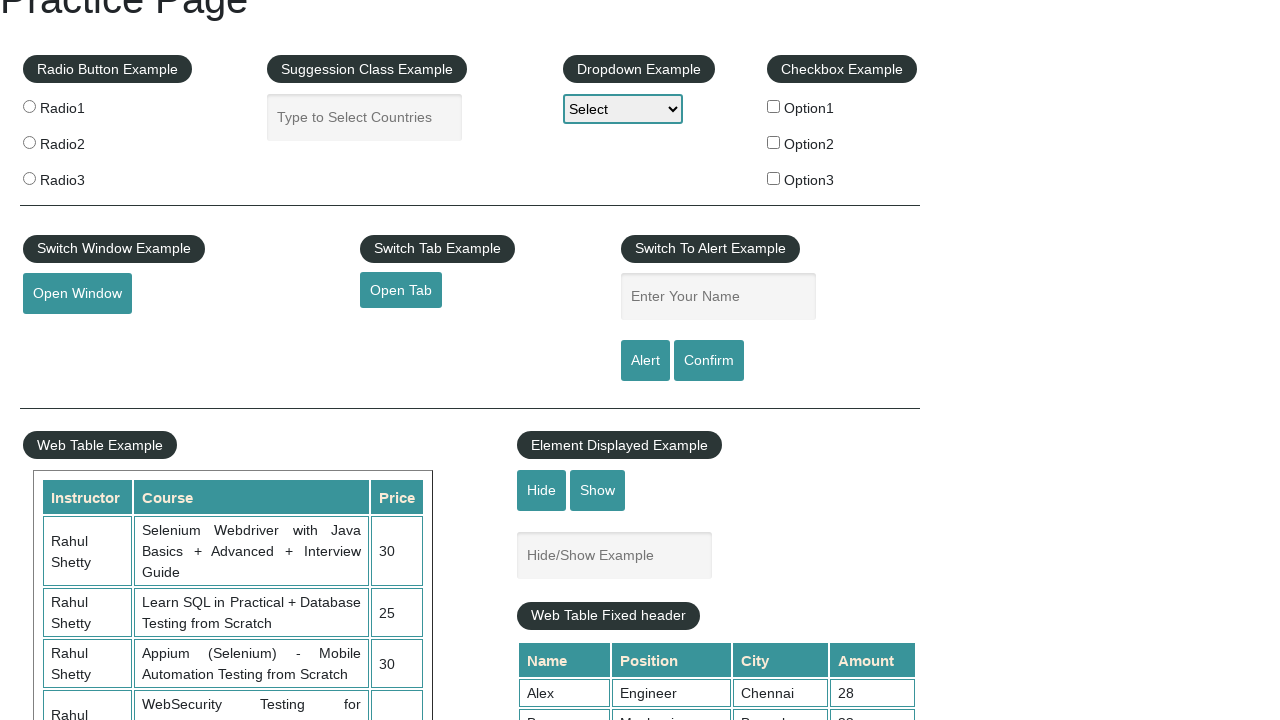